Tests frame handling by switching between multiple frames and filling input fields within each frame

Starting URL: https://ui.vision/demo/webtest/frames/

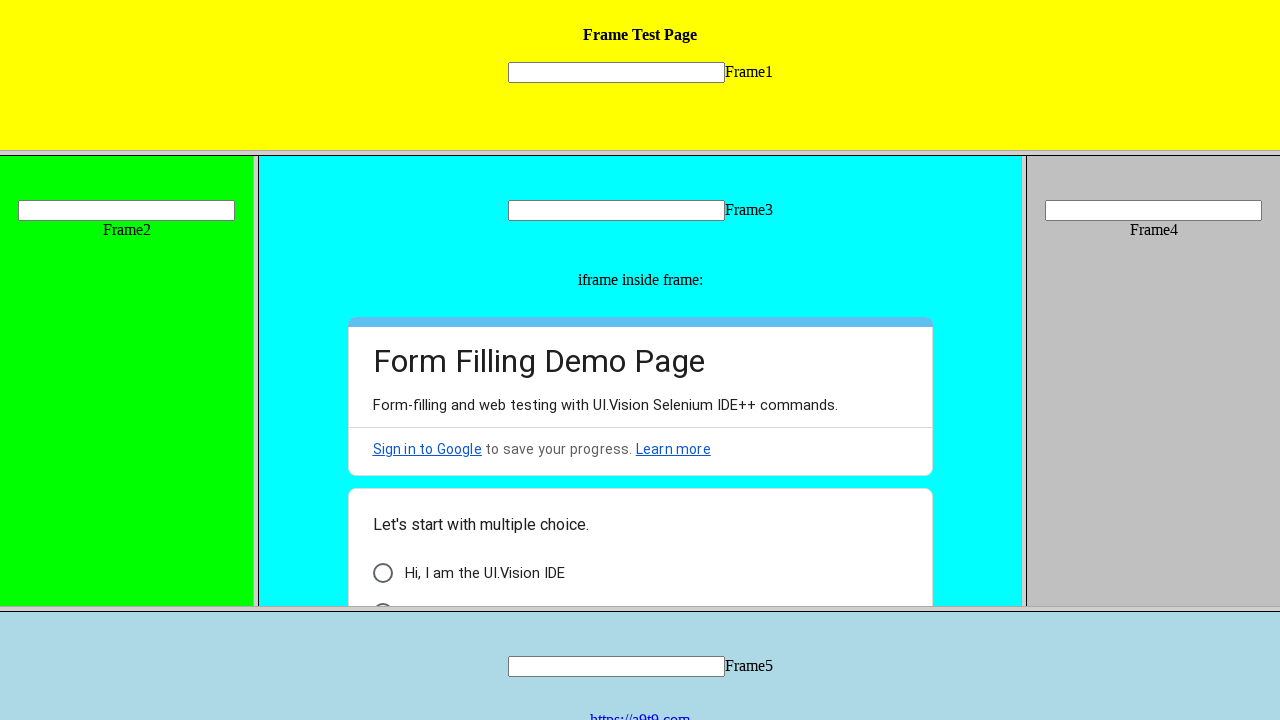

Located Frame 1 element
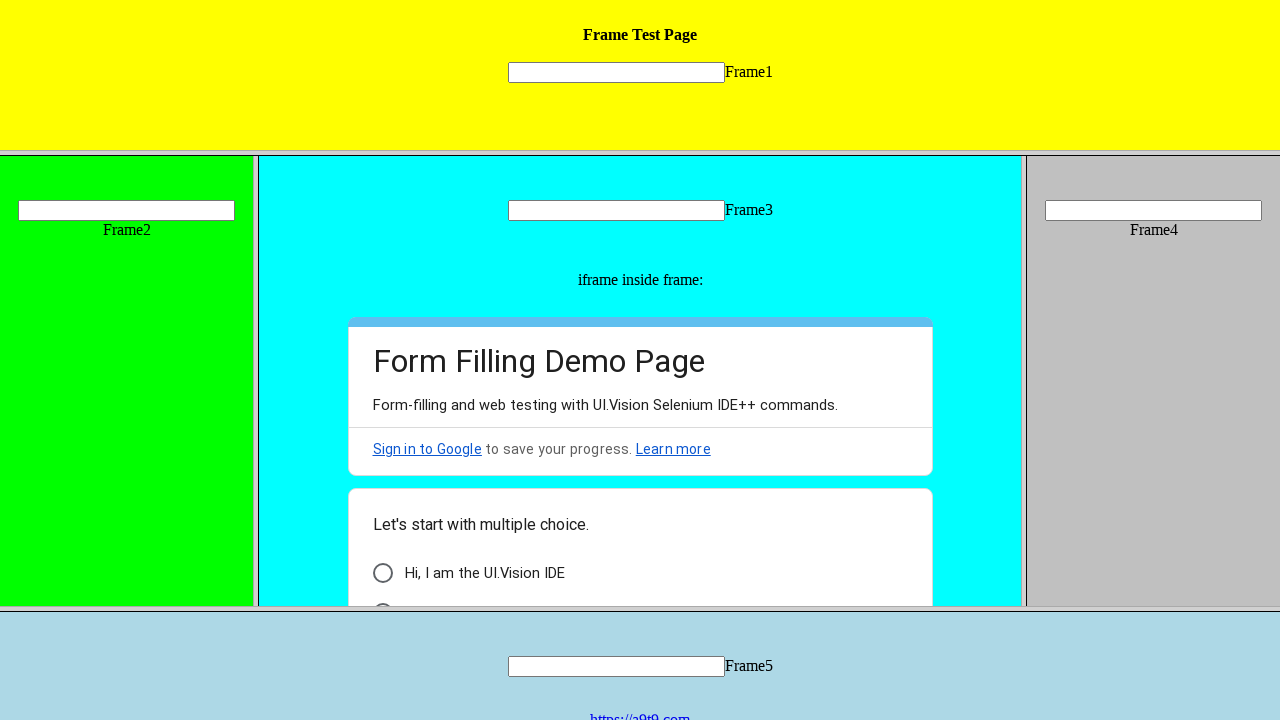

Filled input field in Frame 1 with 'Hello Frame1' on frame[src='frame_1.html'] >> internal:control=enter-frame >> input[name='mytext1
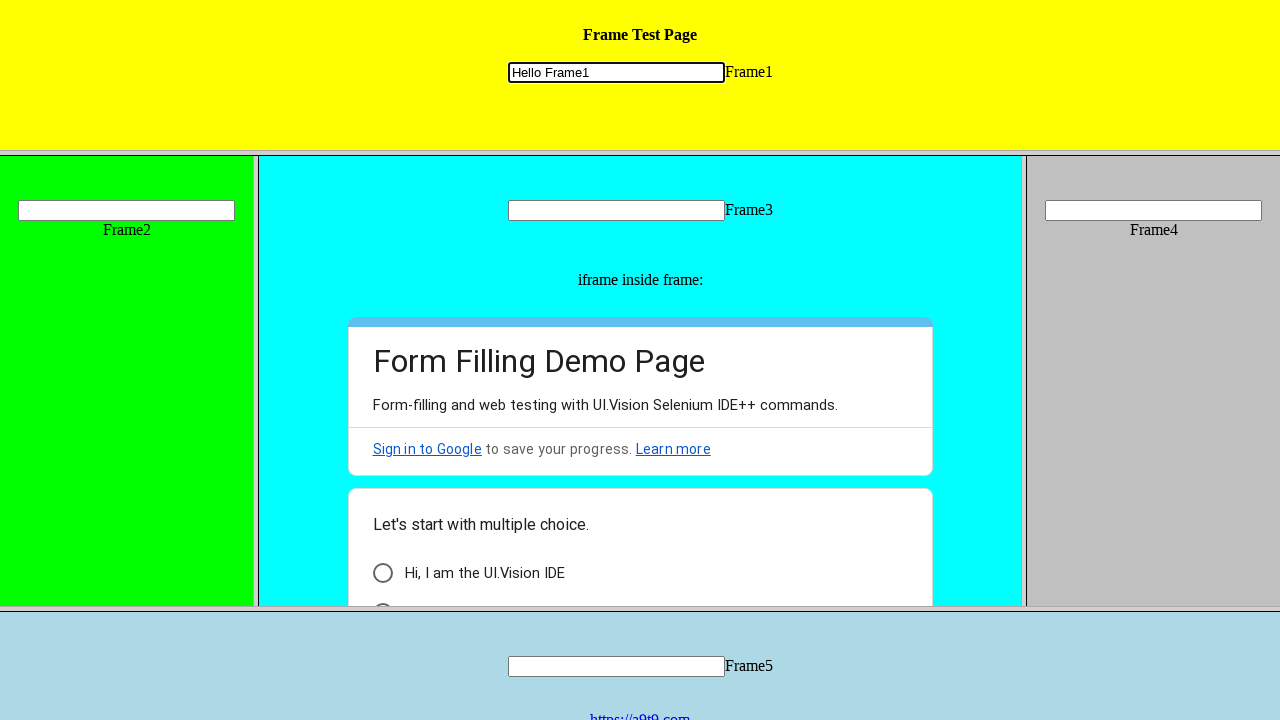

Located Frame 2 element
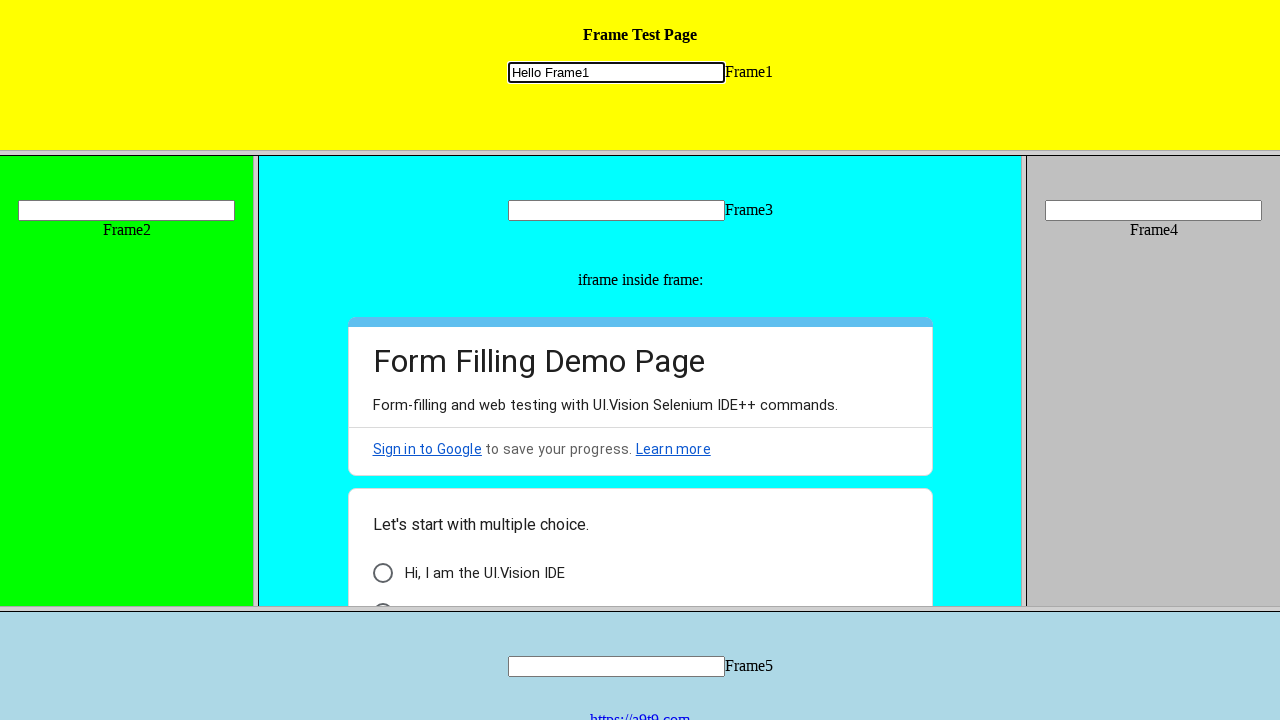

Filled input field in Frame 2 with 'Selenium' on frame[src='frame_2.html'] >> internal:control=enter-frame >> input[name='mytext2
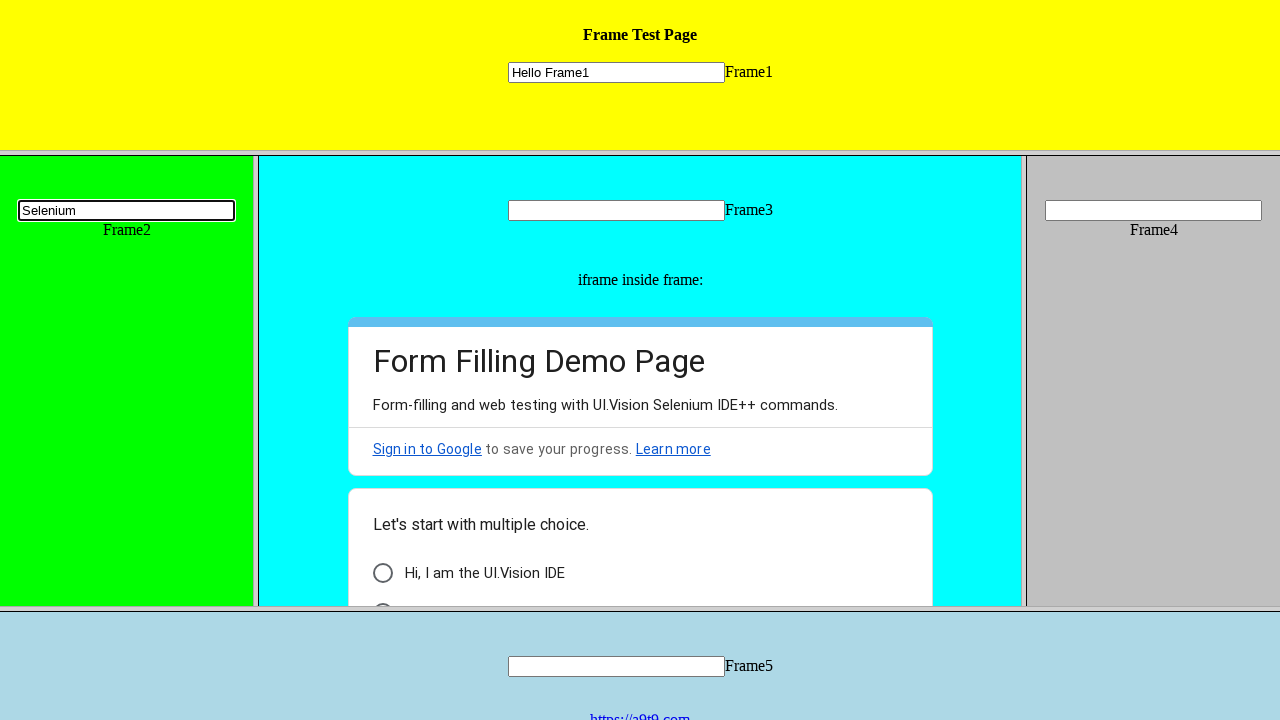

Located Frame 3 element
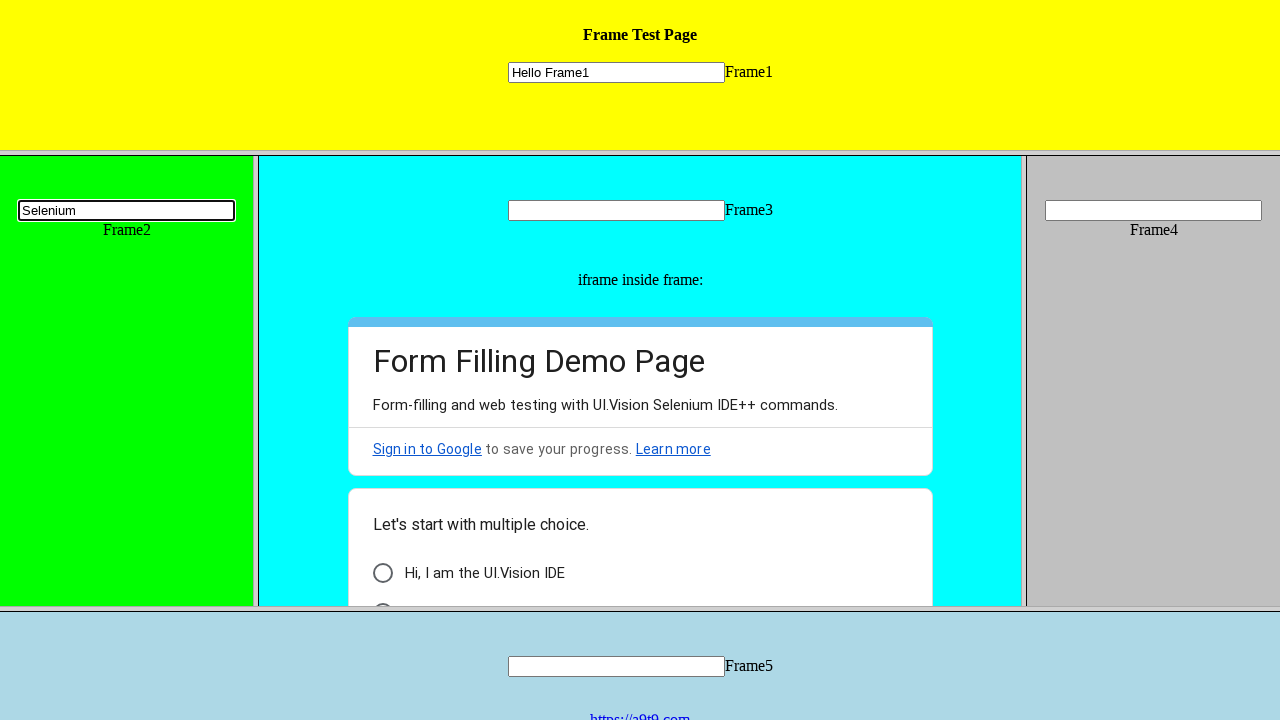

Filled input field in Frame 3 with 'Automation Testing' on frame[src='frame_3.html'] >> internal:control=enter-frame >> input[name='mytext3
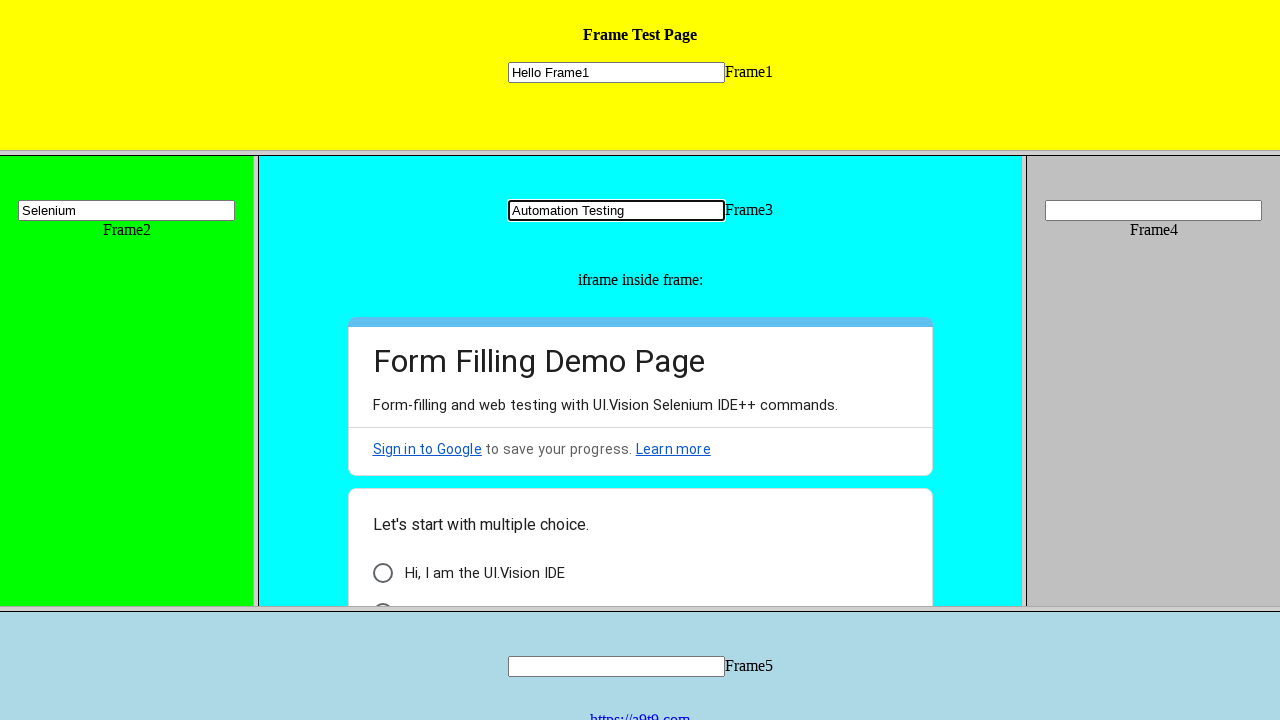

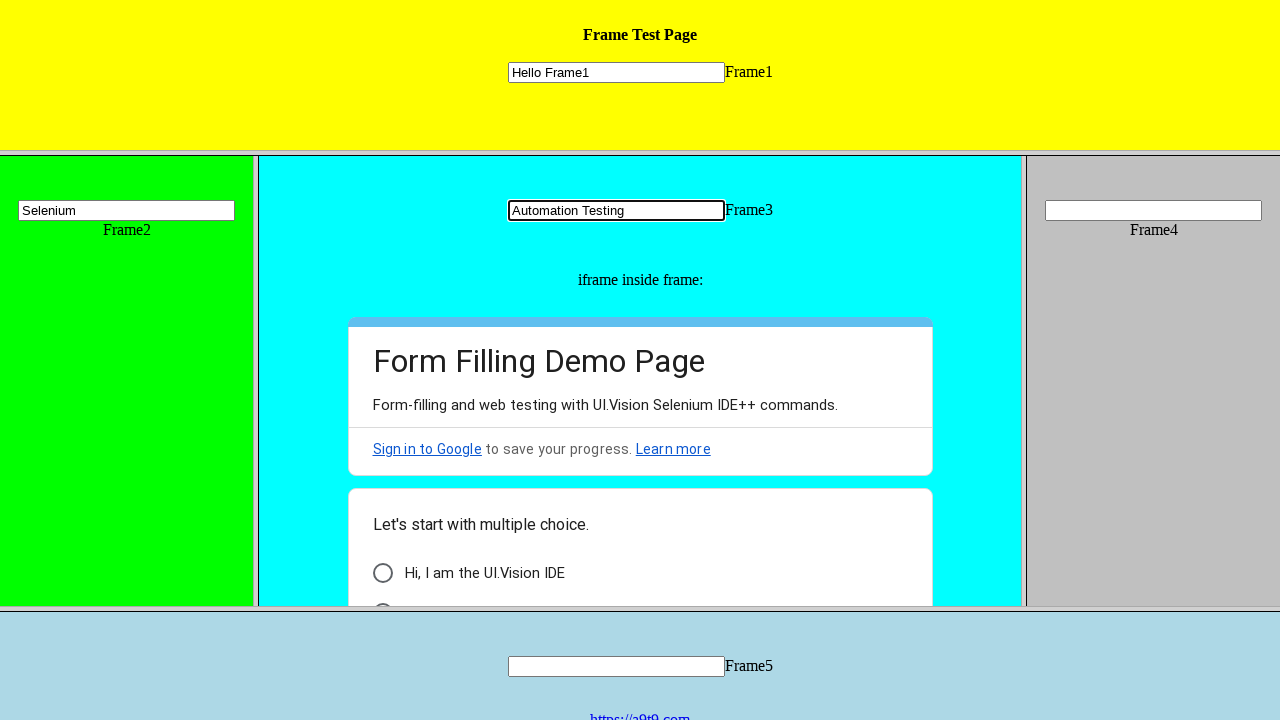